Navigates to Selenium documentation page about alerts and clicks on a link to trigger an example alert

Starting URL: https://www.selenium.dev/documentation/webdriver/interactions/alerts/

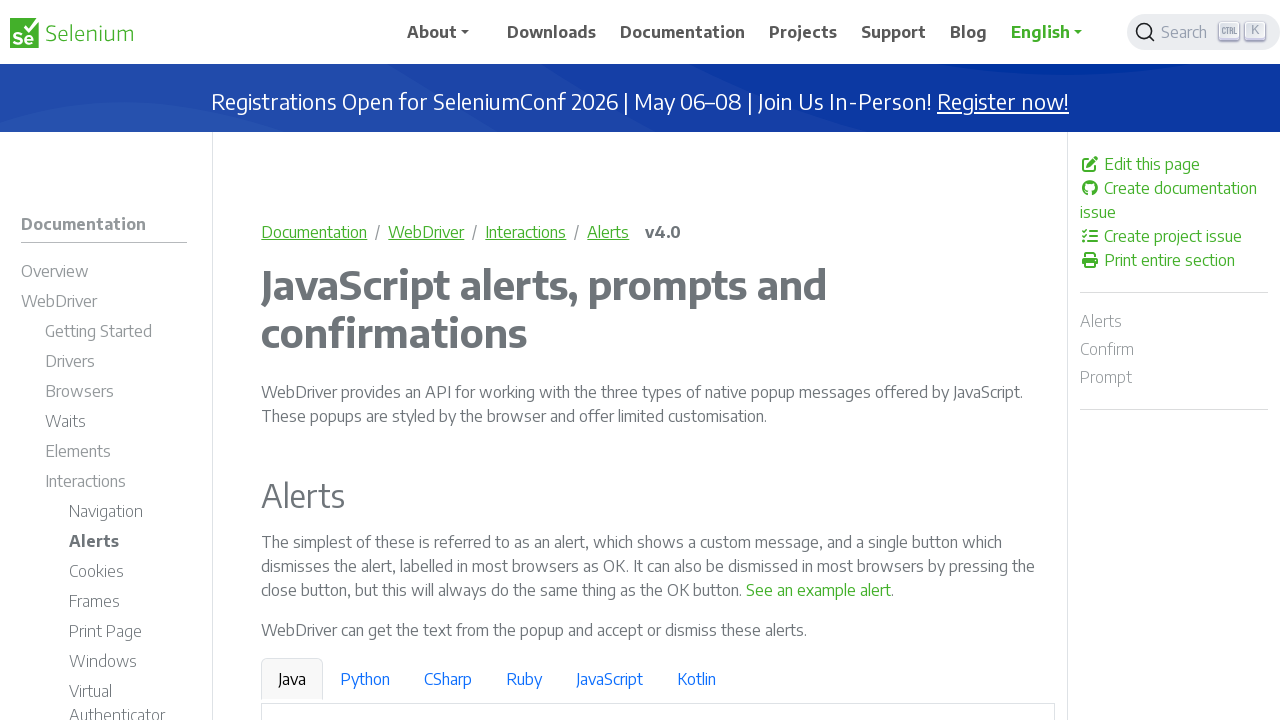

Navigated to Selenium documentation page about alerts
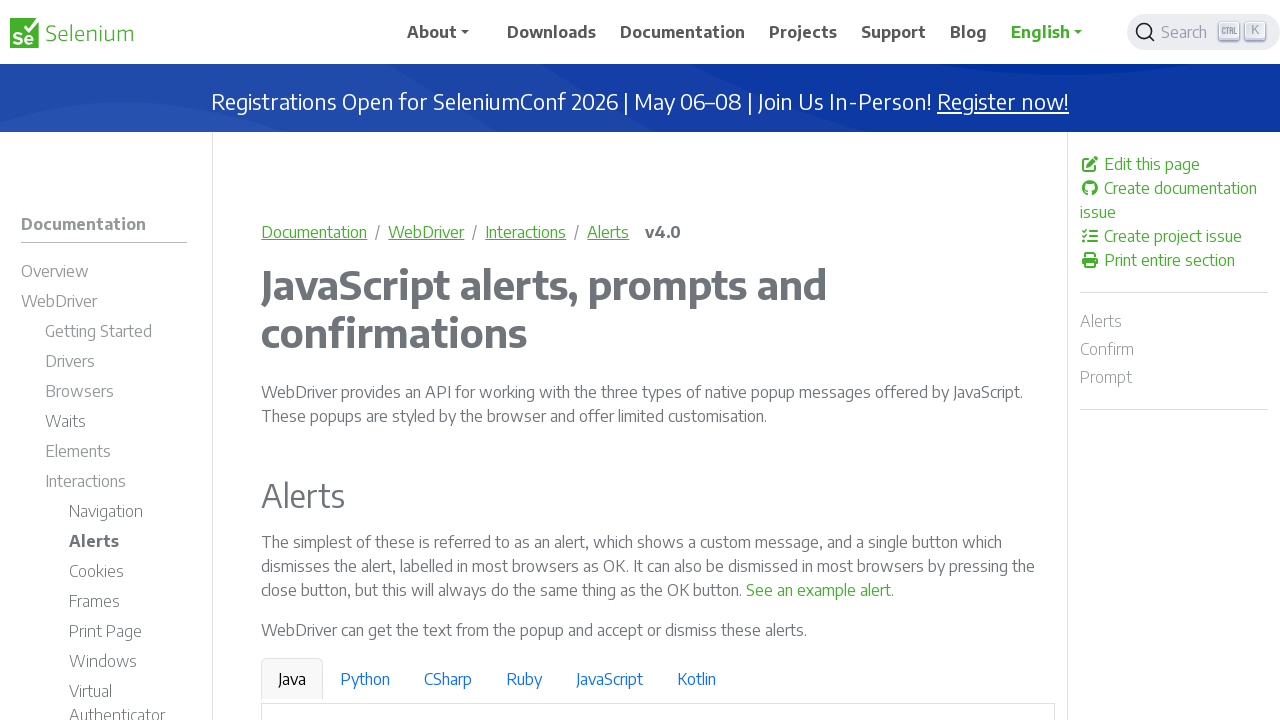

Clicked on 'See an example alert' link at (819, 590) on text=See an example alert
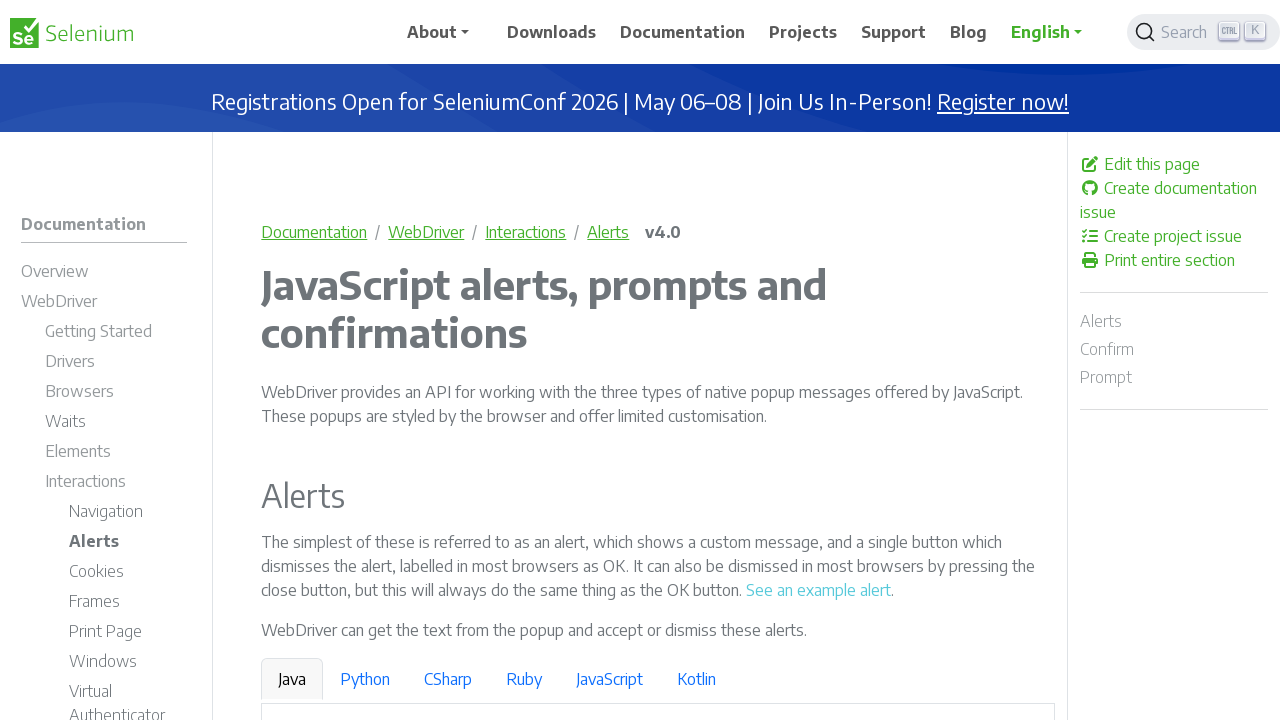

Alert dialog handler registered and accepted
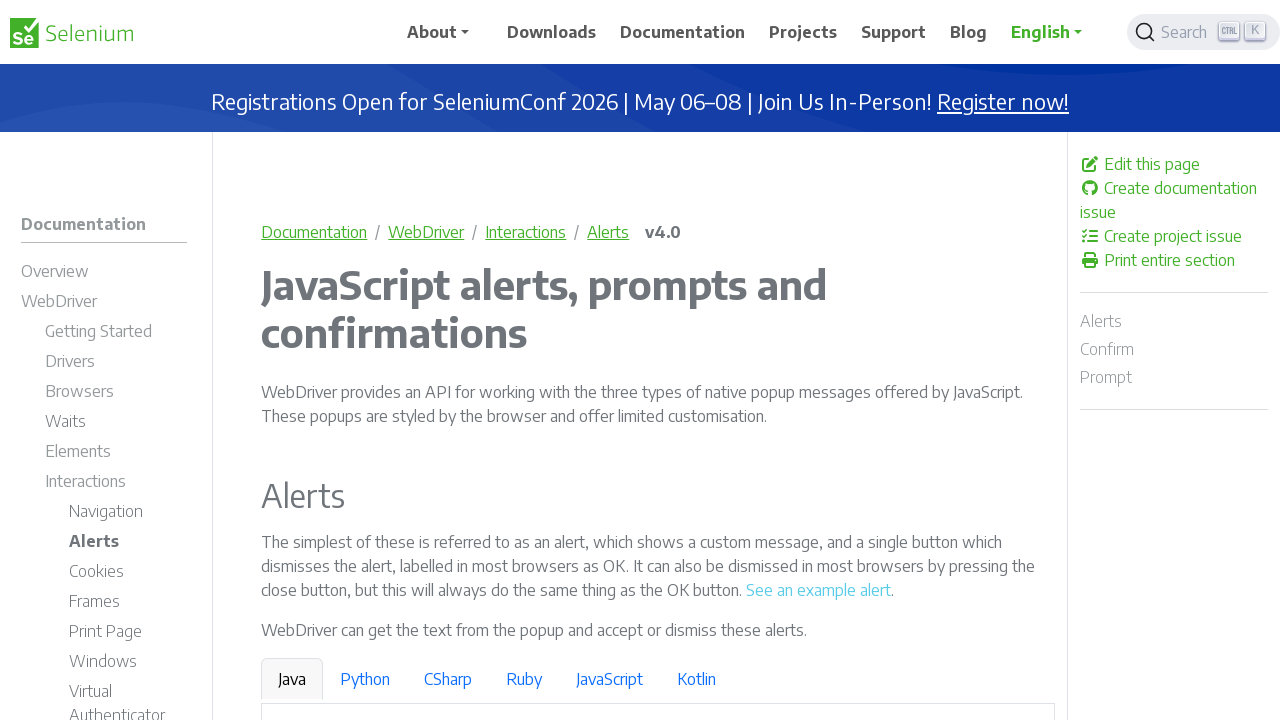

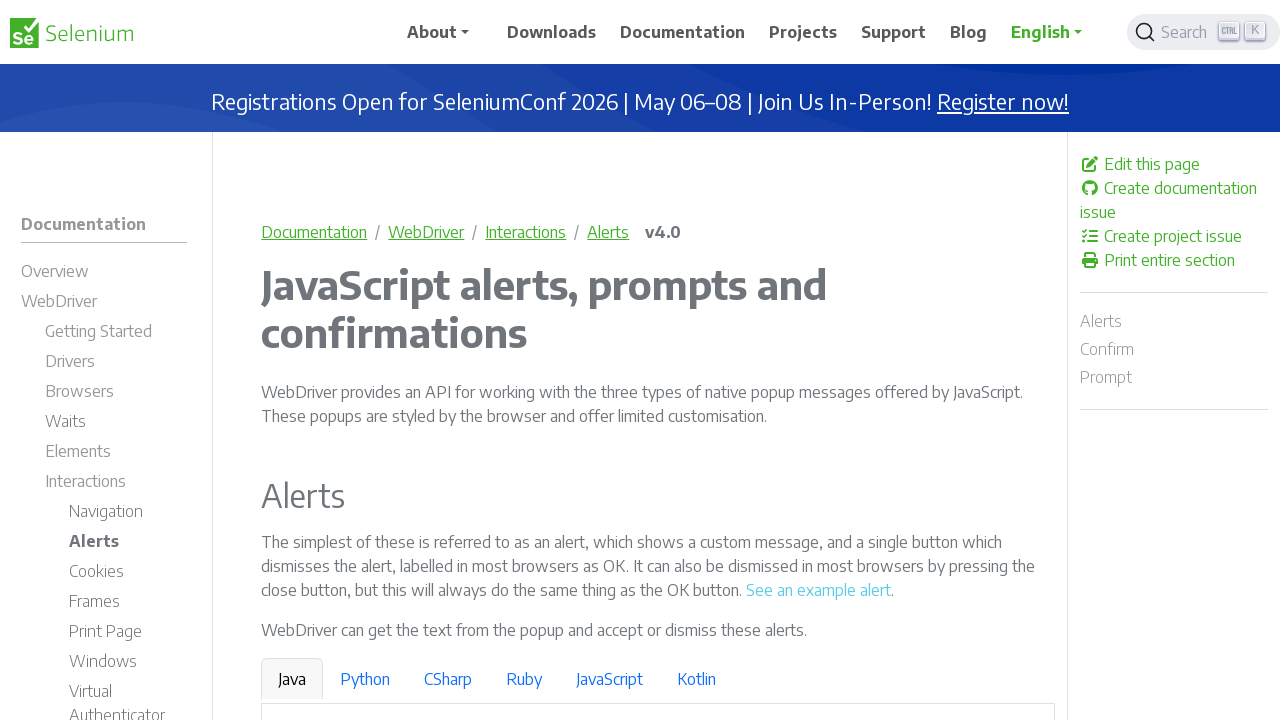